Tests login form validation when both username and password fields are empty, verifying the error message is displayed

Starting URL: https://www.saucedemo.com/

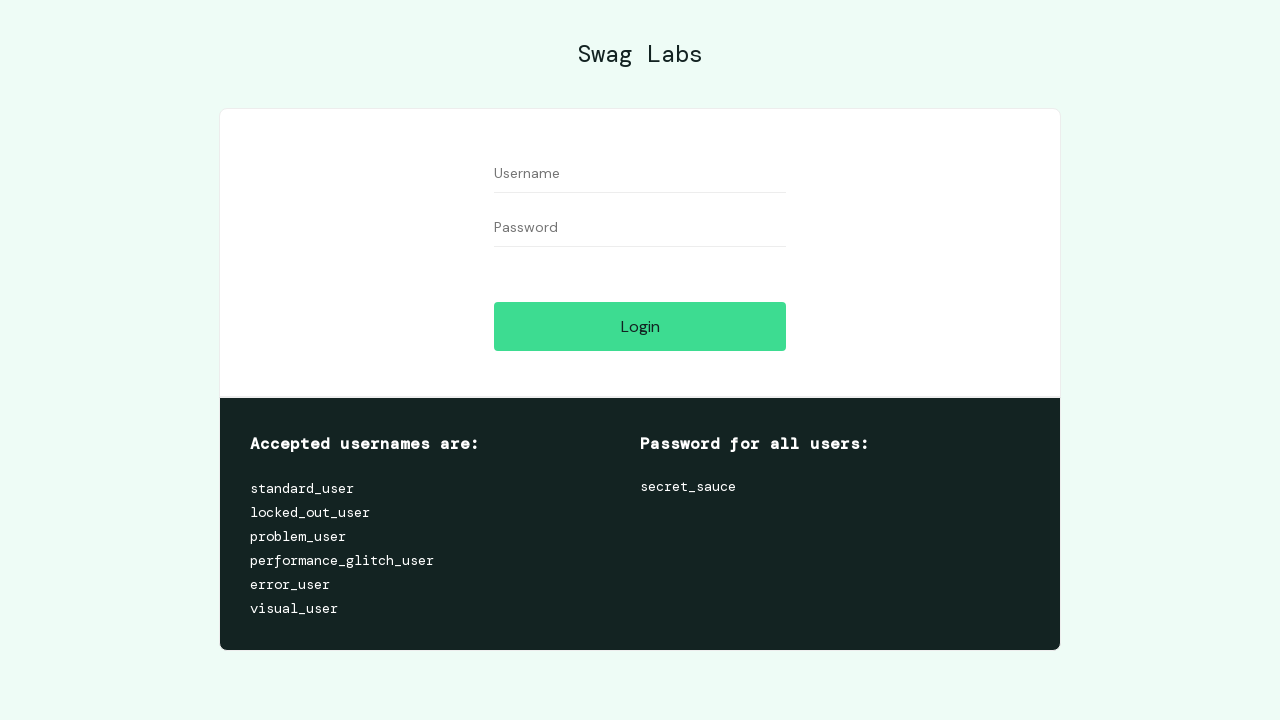

Left username field empty on #user-name
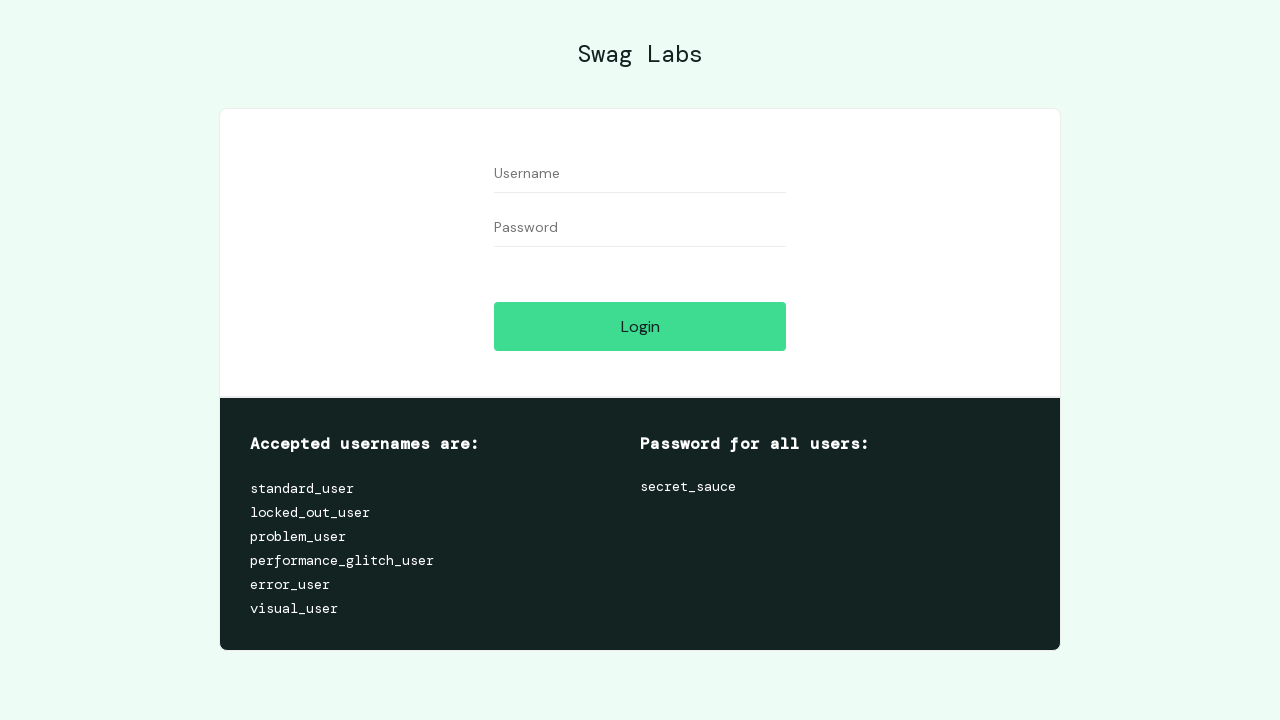

Left password field empty on #password
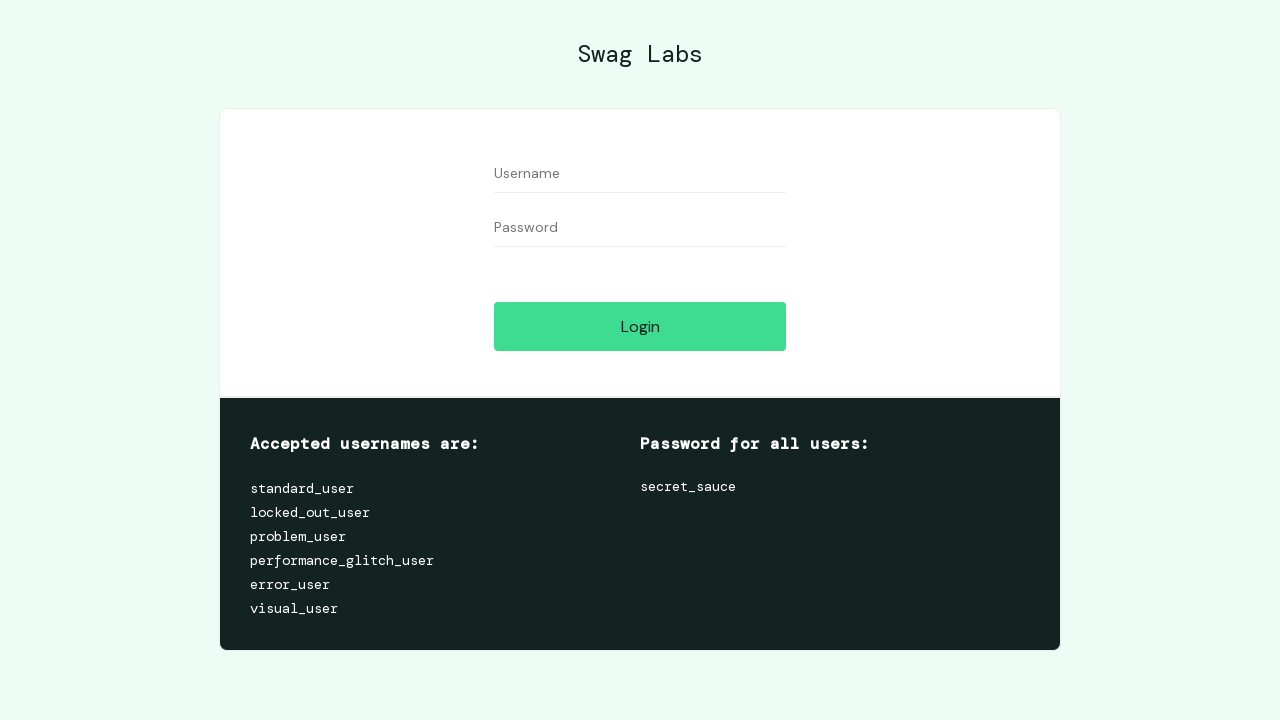

Clicked login button with both fields empty at (640, 326) on #login-button
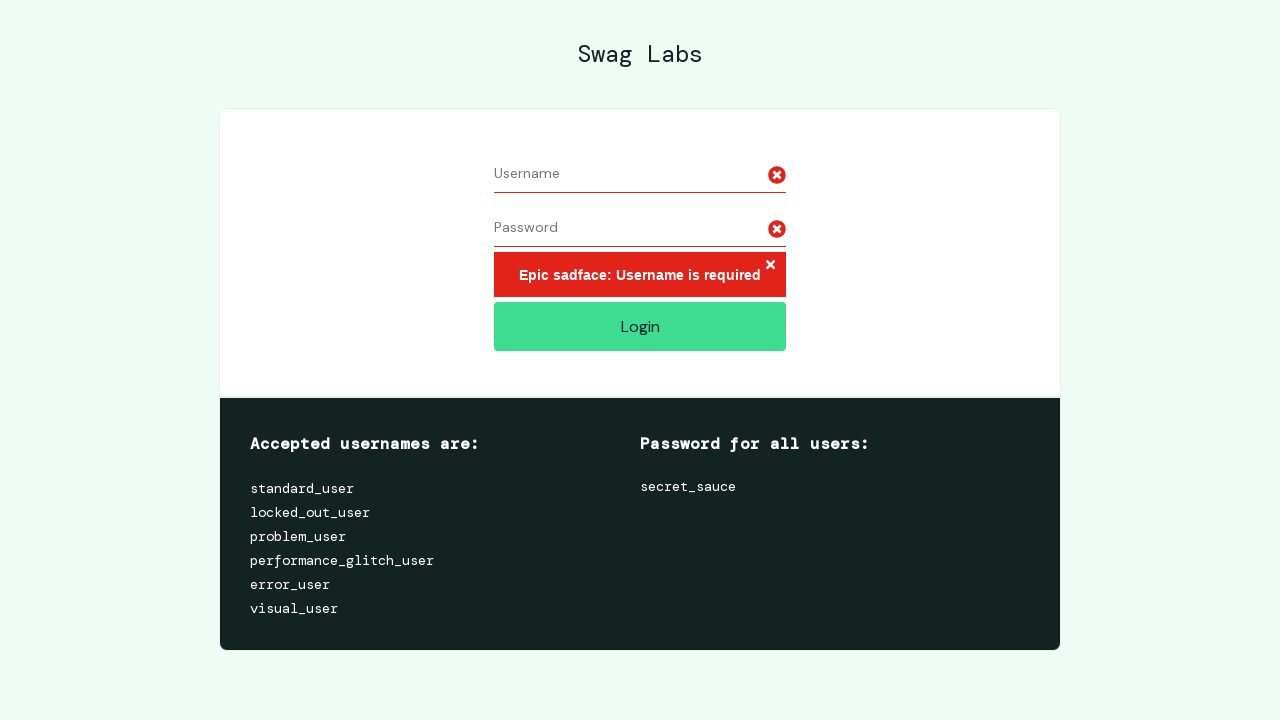

Error message appeared verifying form validation
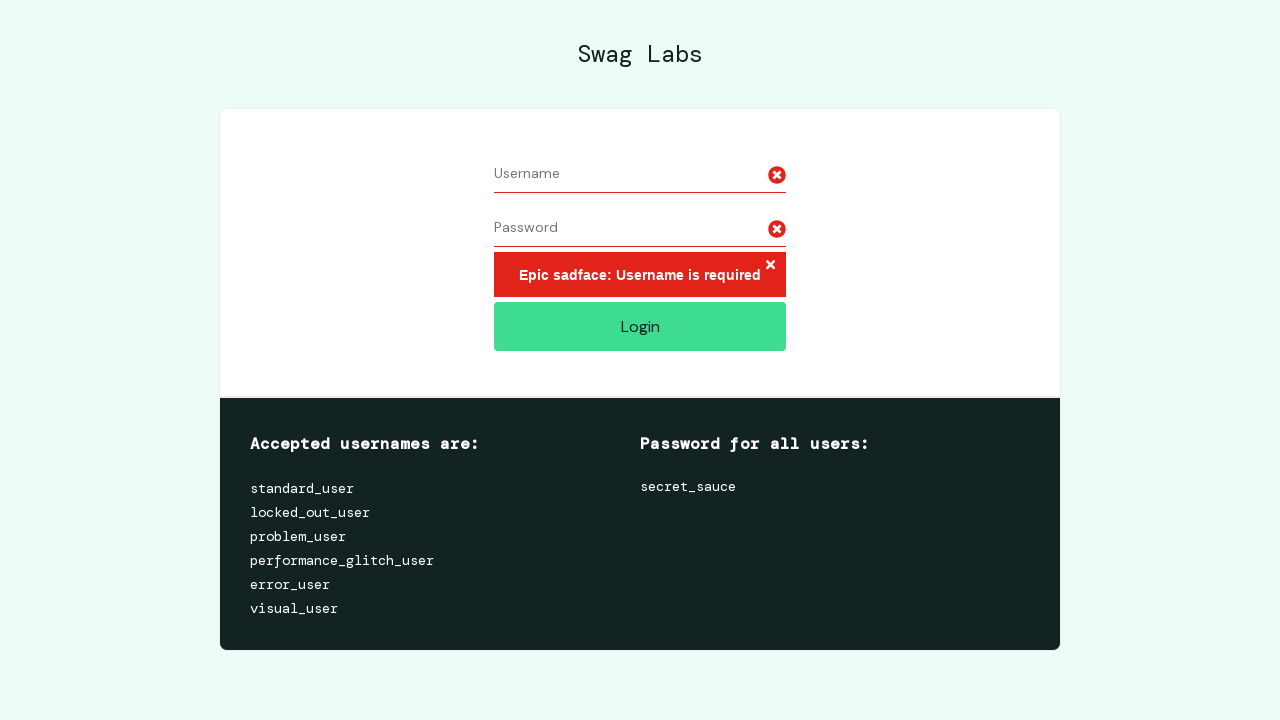

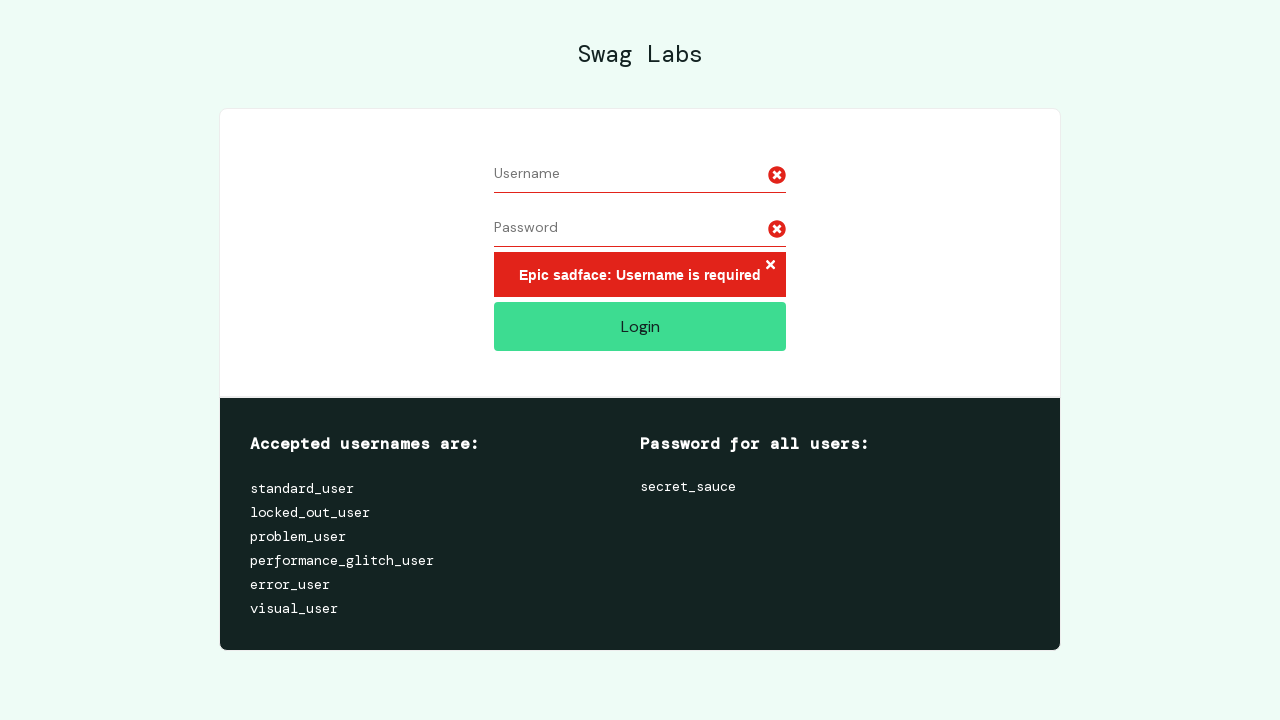